Tests right-click (context menu) functionality on the "Right Click Me" button on the DemoQA buttons page

Starting URL: https://demoqa.com/buttons

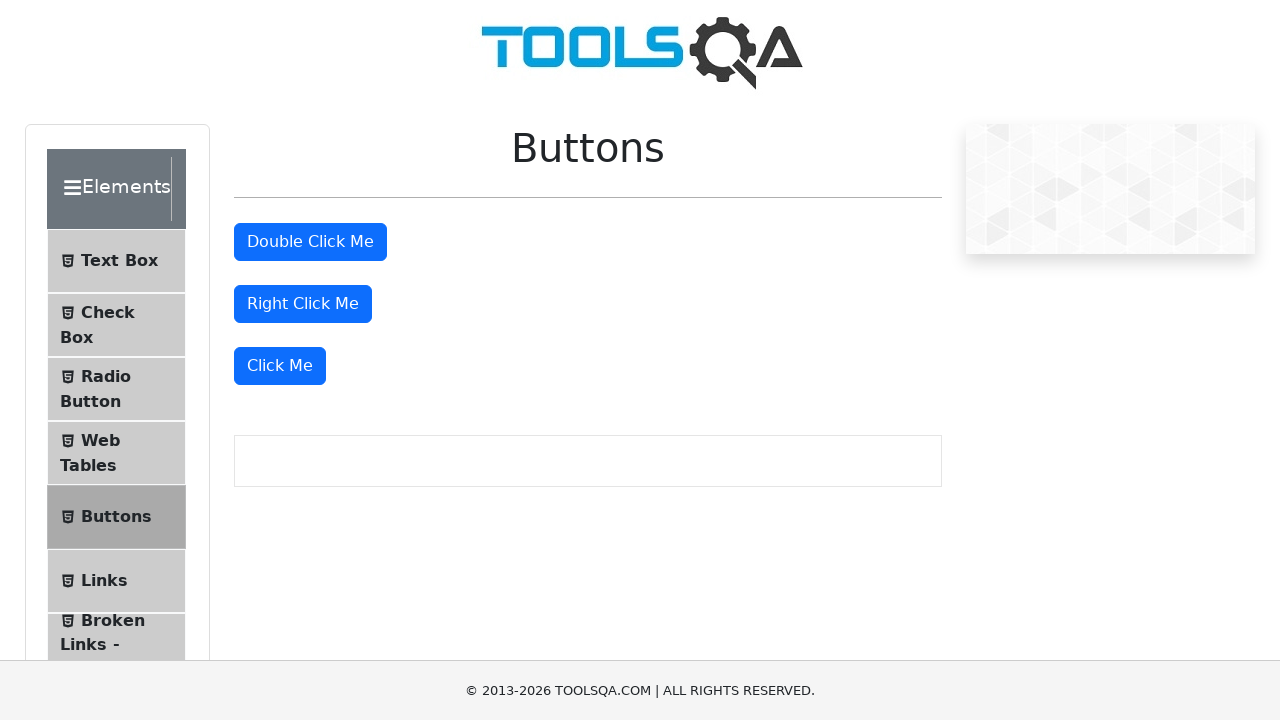

Navigated to DemoQA buttons page
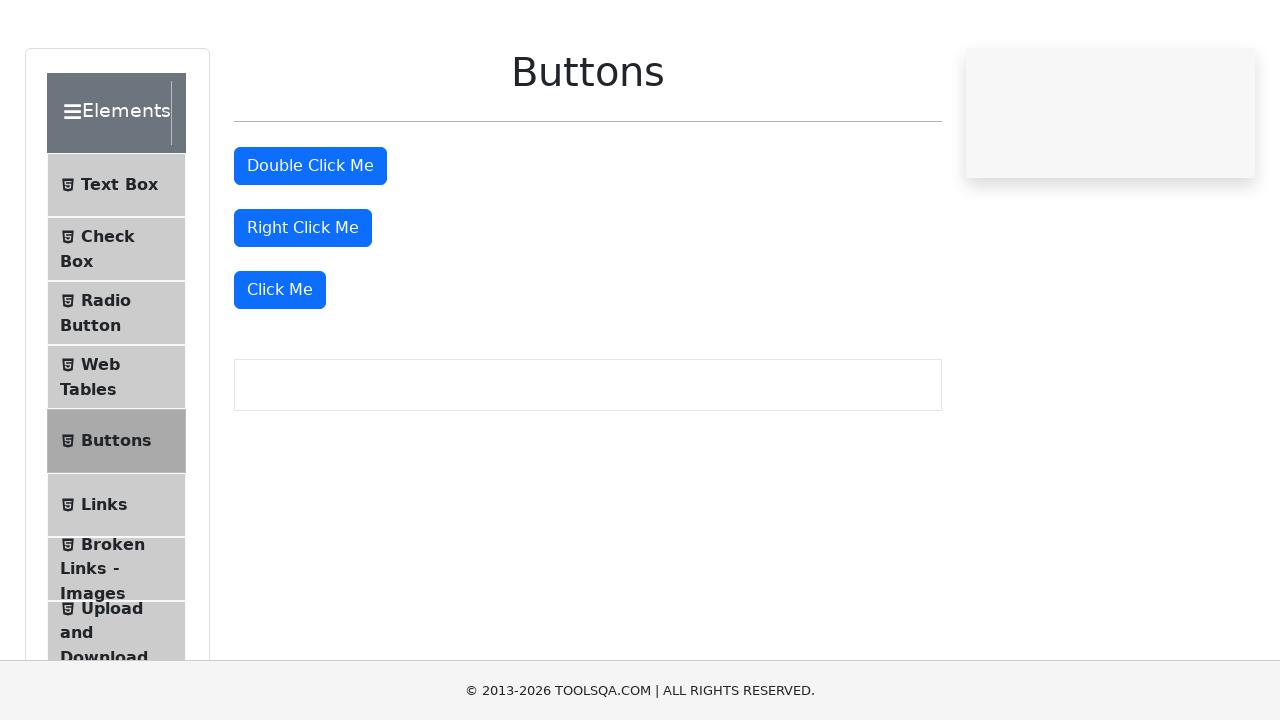

Right-clicked the 'Right Click Me' button to trigger context menu at (303, 304) on #rightClickBtn
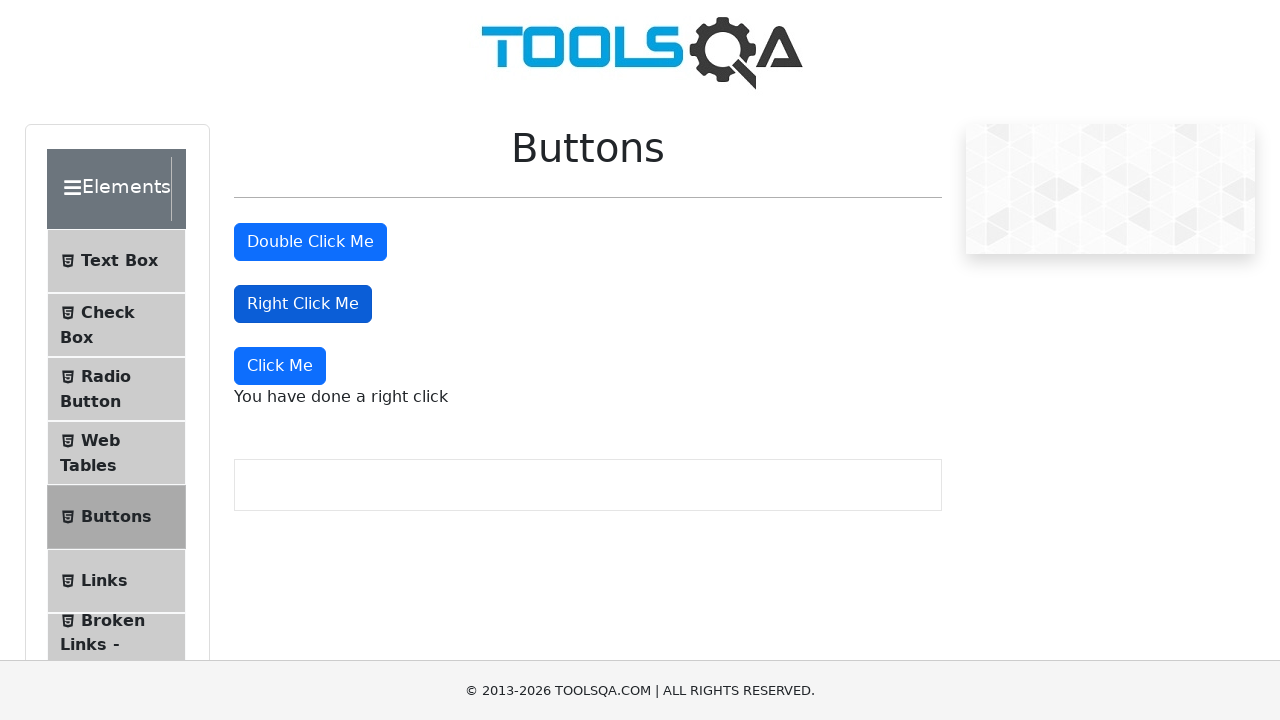

Right-click confirmation message appeared
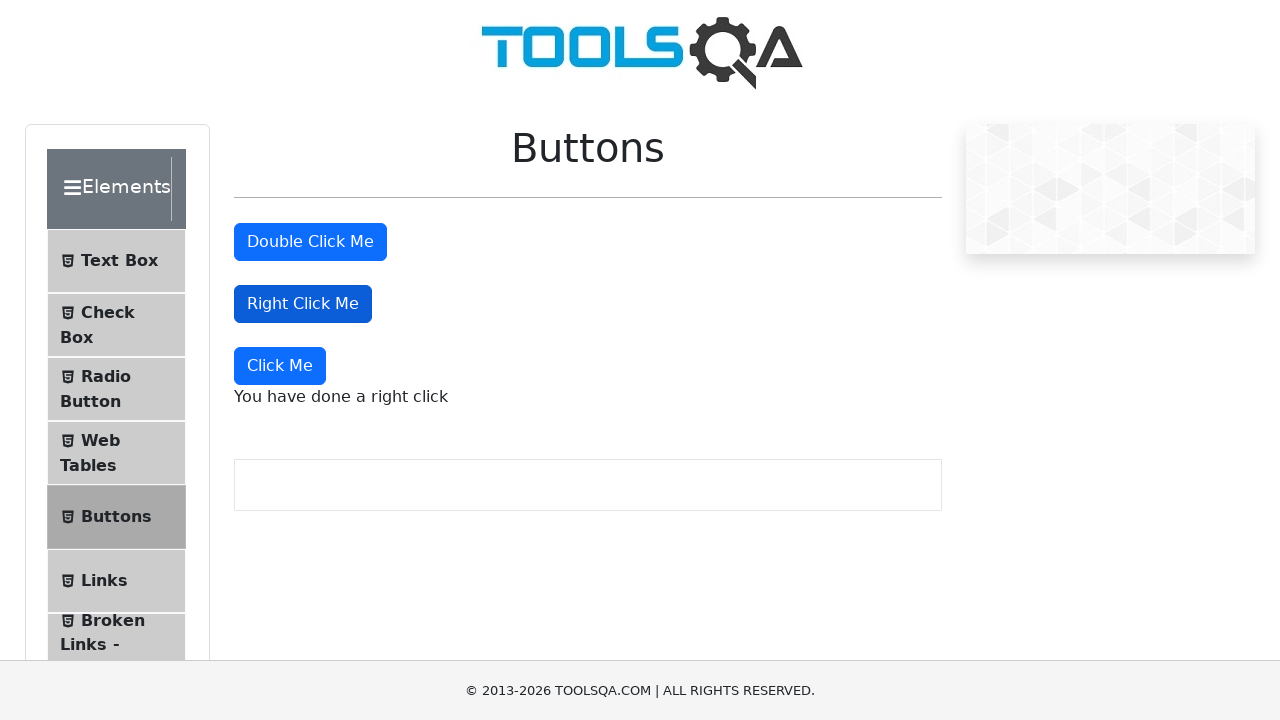

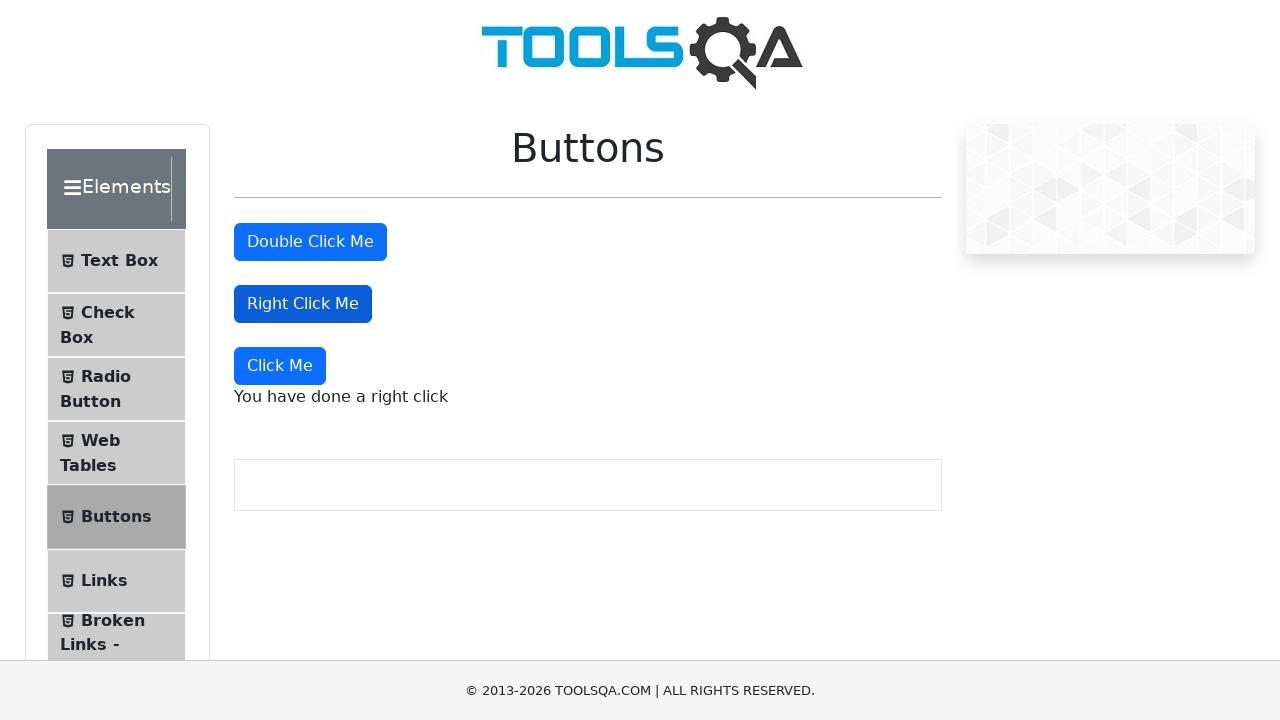